Tests that edits are cancelled when pressing Escape key

Starting URL: https://demo.playwright.dev/todomvc

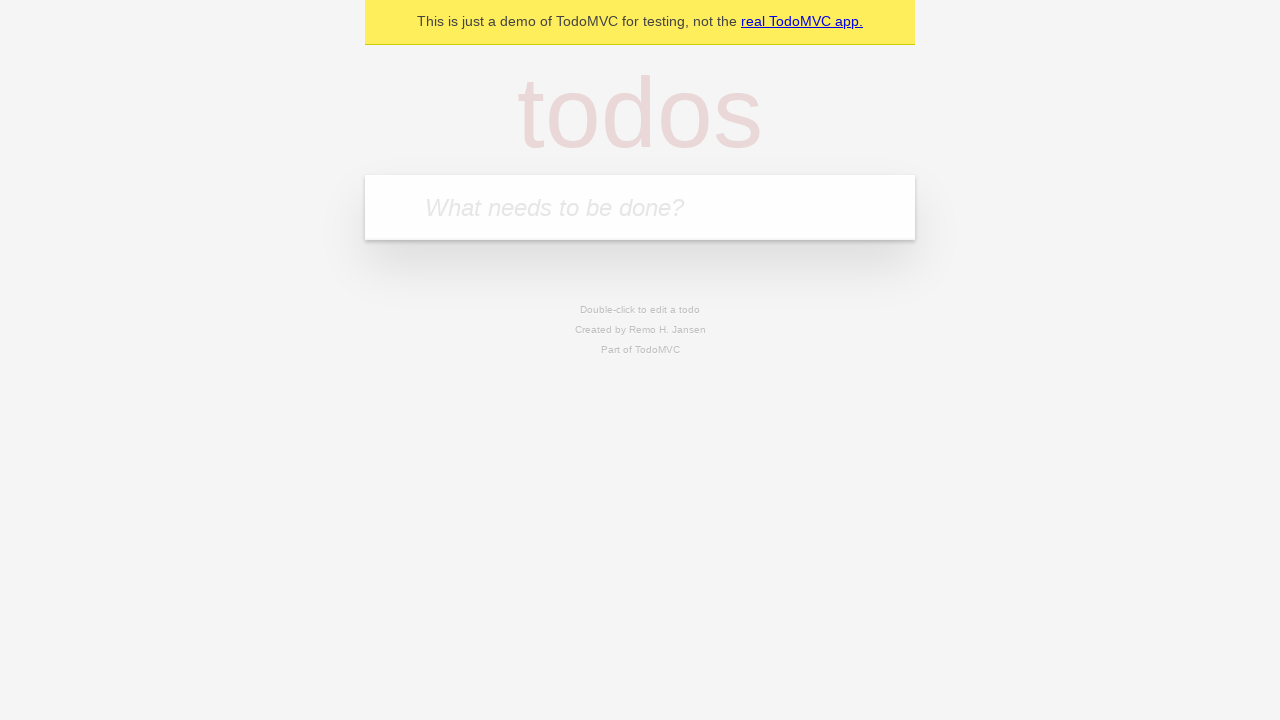

Filled todo input with 'buy some cheese' on internal:attr=[placeholder="What needs to be done?"i]
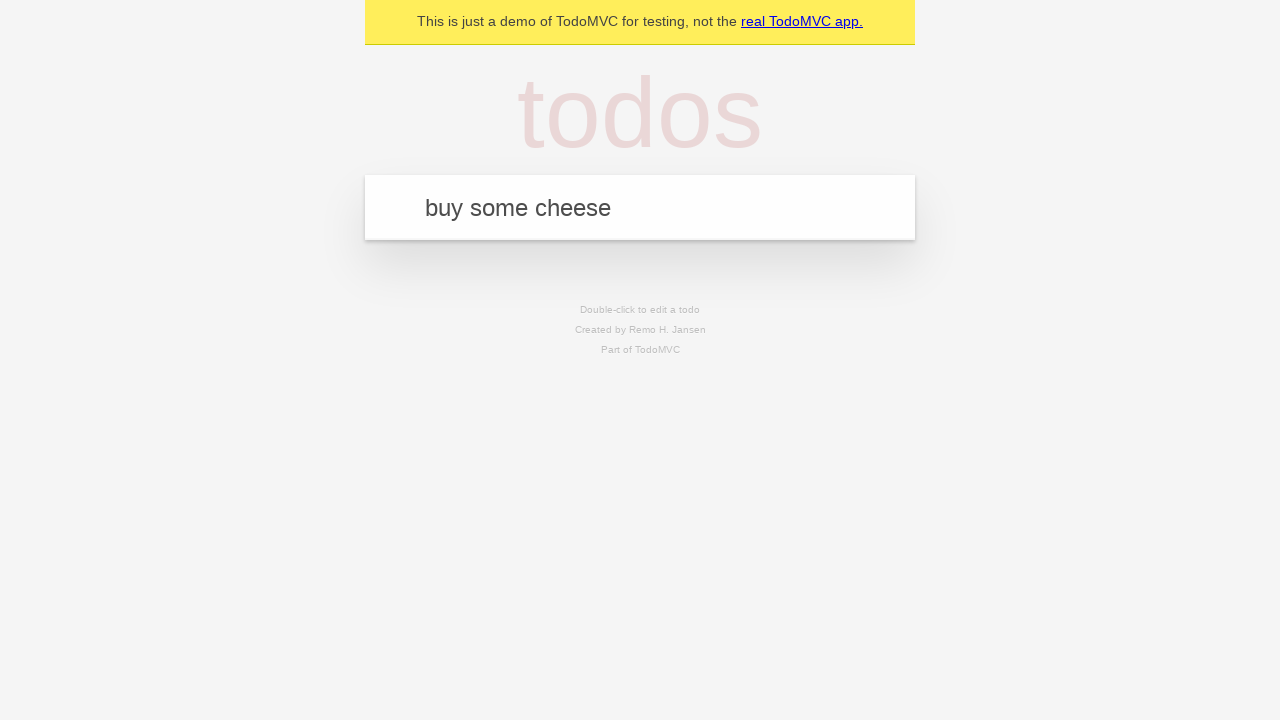

Pressed Enter to create first todo on internal:attr=[placeholder="What needs to be done?"i]
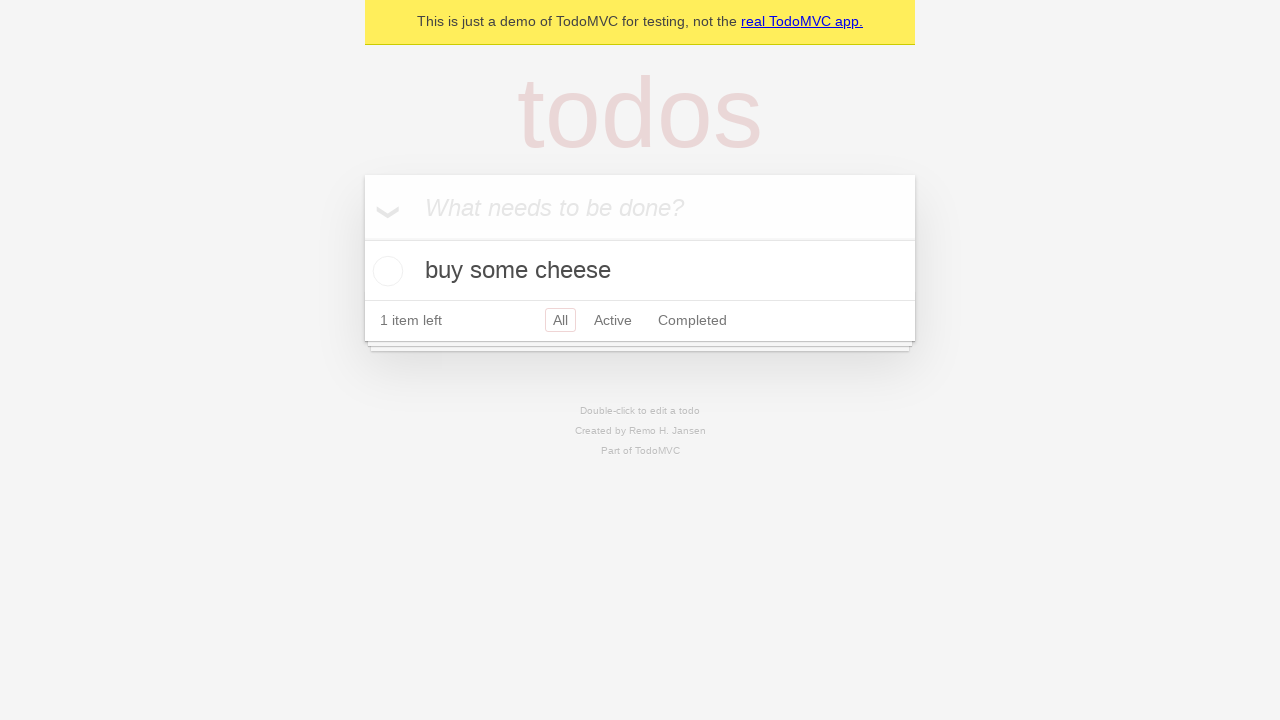

Filled todo input with 'feed the cat' on internal:attr=[placeholder="What needs to be done?"i]
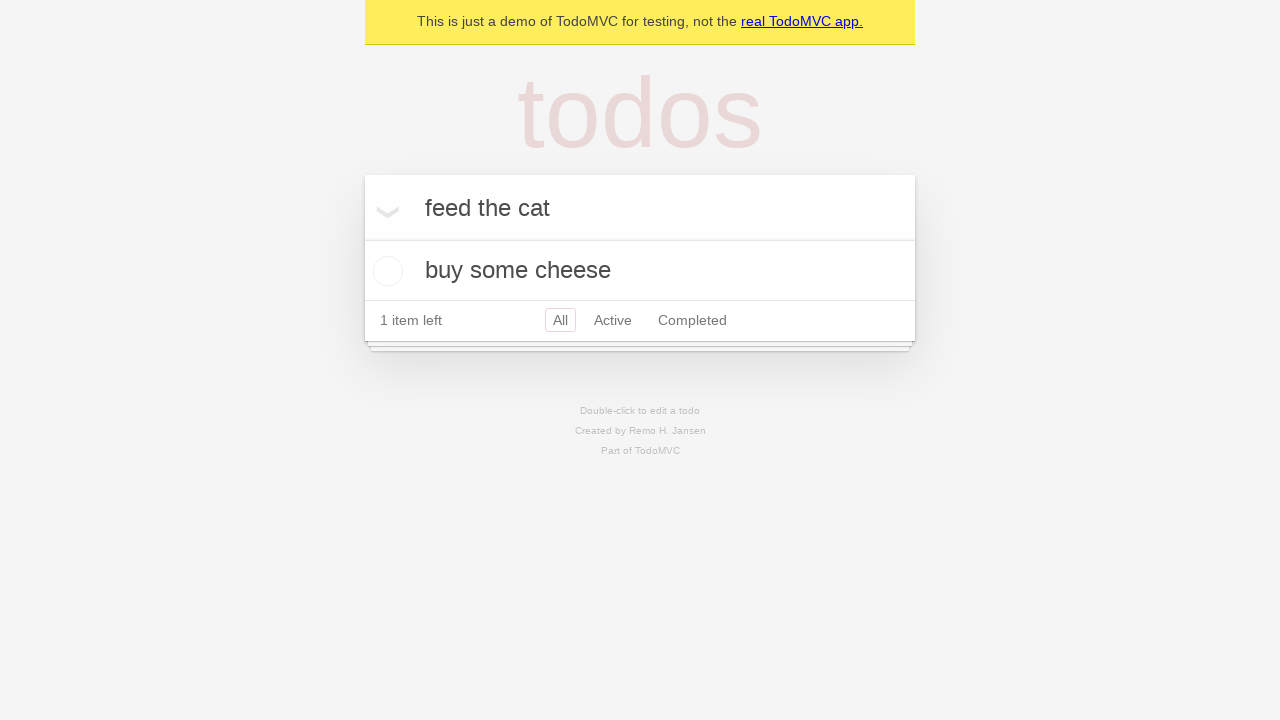

Pressed Enter to create second todo on internal:attr=[placeholder="What needs to be done?"i]
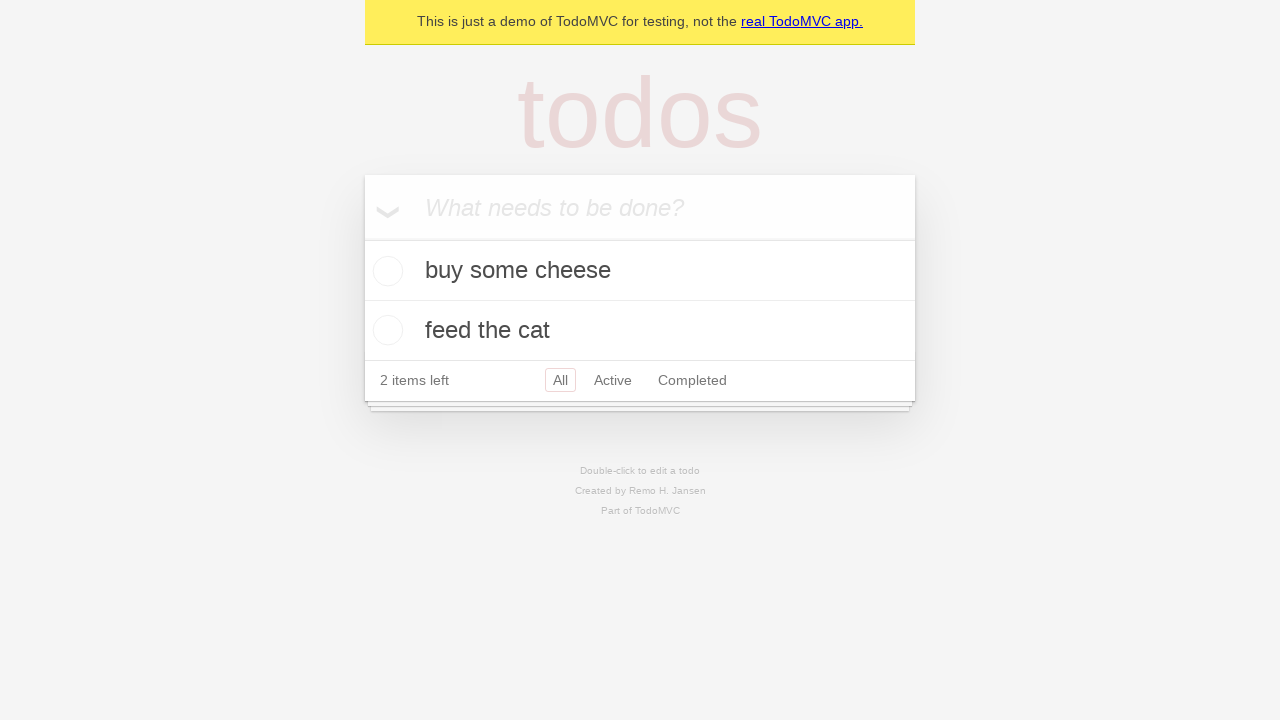

Filled todo input with 'book a doctors appointment' on internal:attr=[placeholder="What needs to be done?"i]
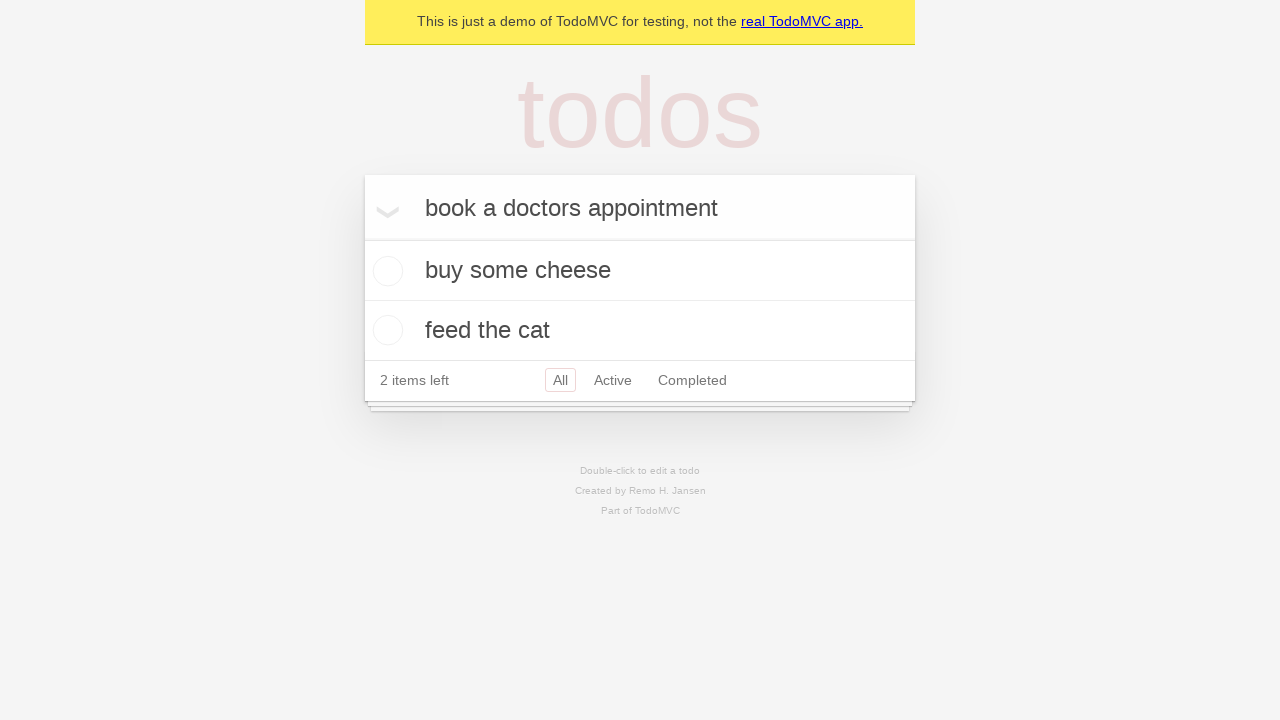

Pressed Enter to create third todo on internal:attr=[placeholder="What needs to be done?"i]
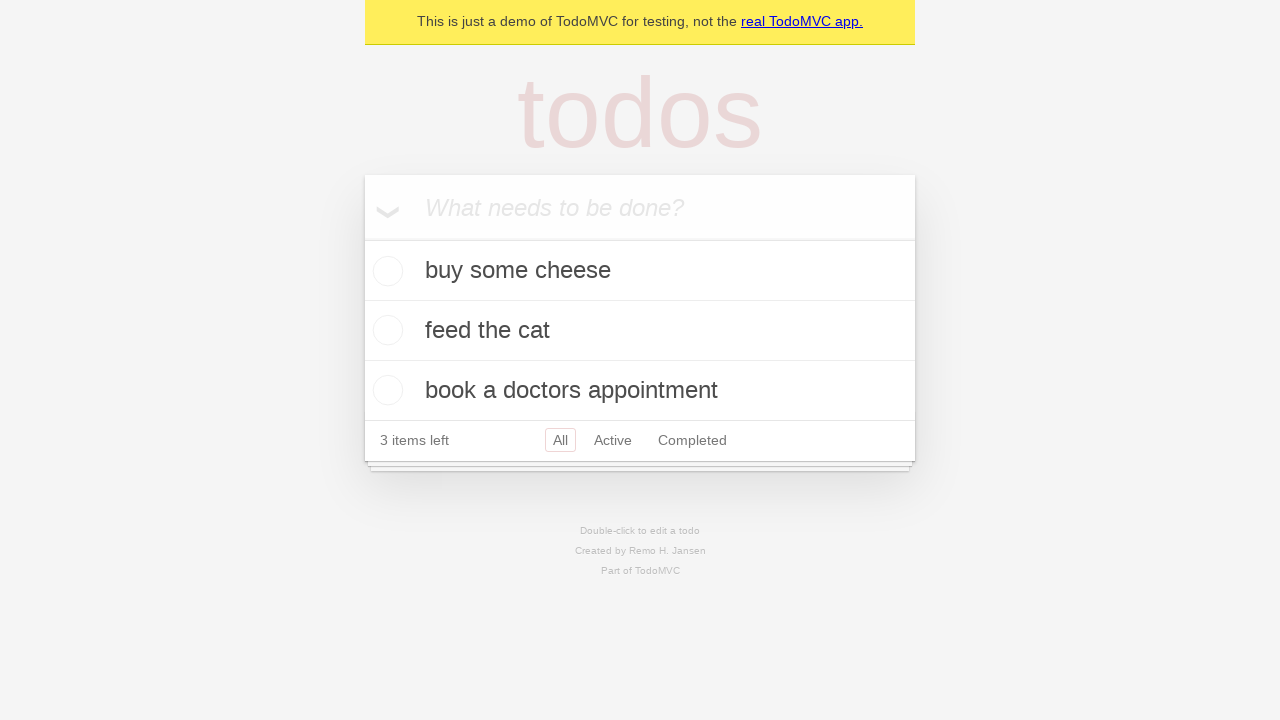

Waited for all three todos to appear
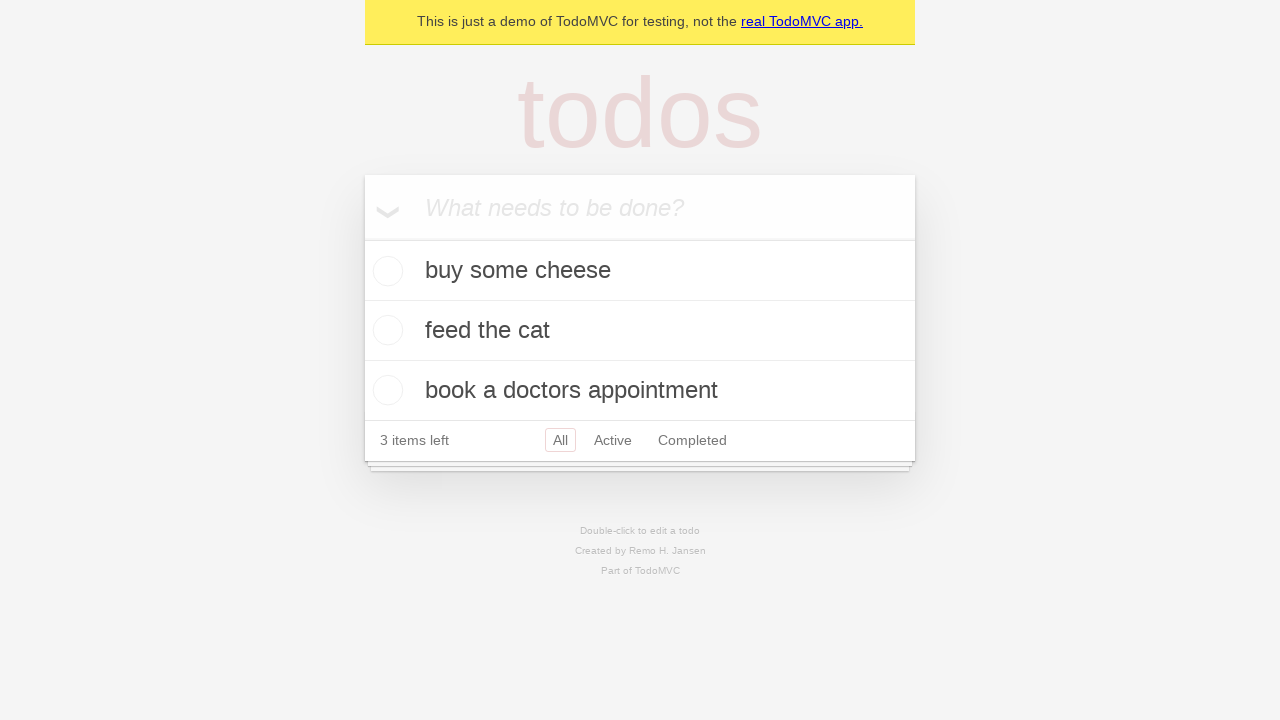

Double-clicked second todo to enter edit mode at (640, 331) on internal:testid=[data-testid="todo-item"s] >> nth=1
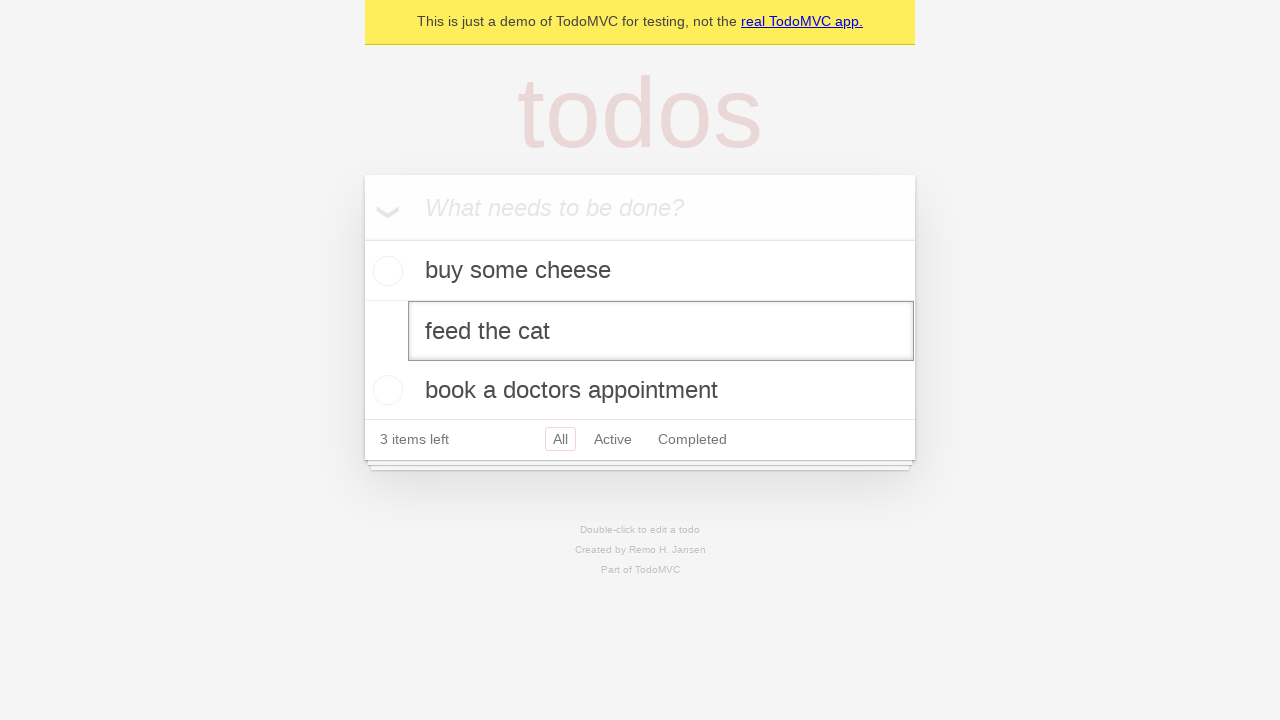

Filled edit field with 'buy some sausages' on internal:testid=[data-testid="todo-item"s] >> nth=1 >> internal:role=textbox[nam
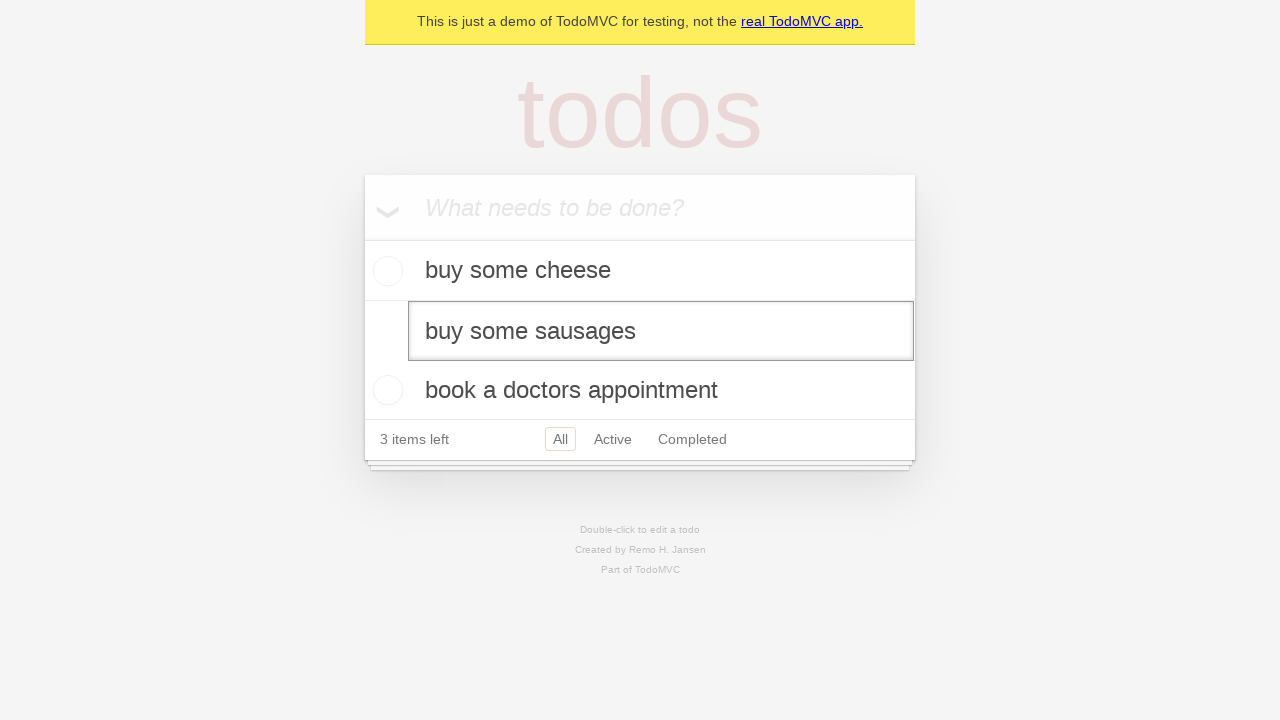

Pressed Escape to cancel edit without saving on internal:testid=[data-testid="todo-item"s] >> nth=1 >> internal:role=textbox[nam
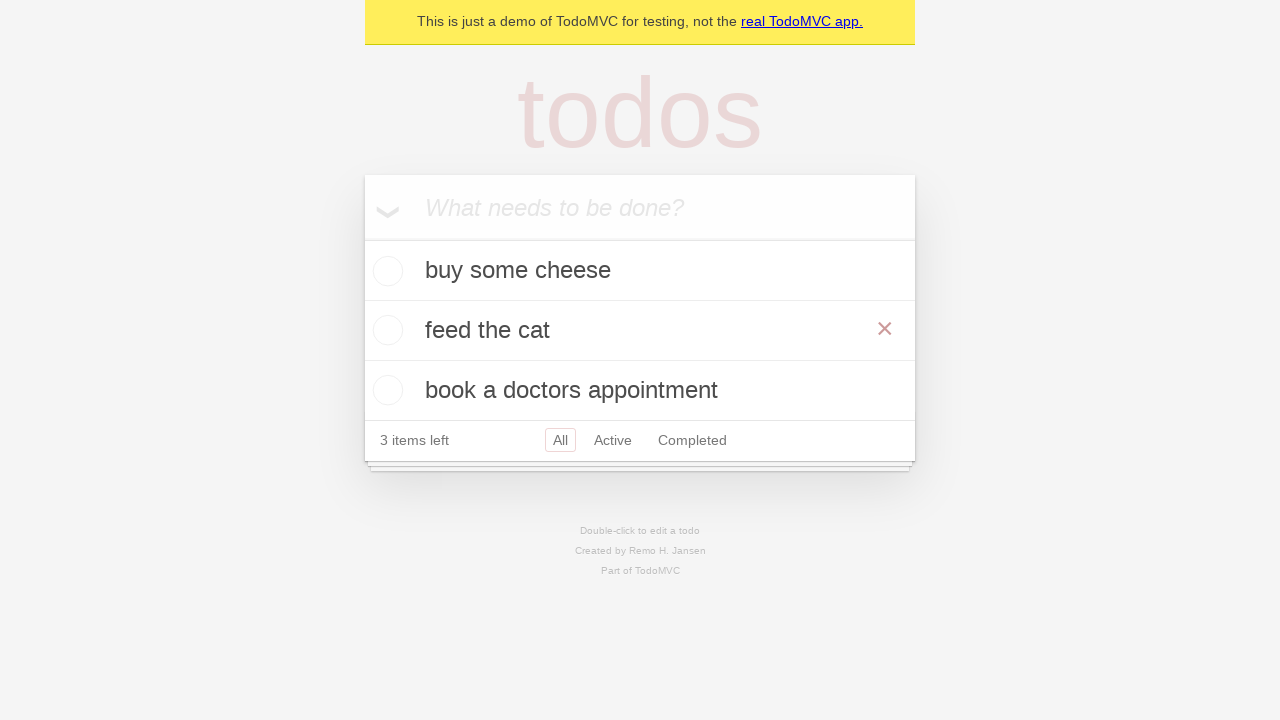

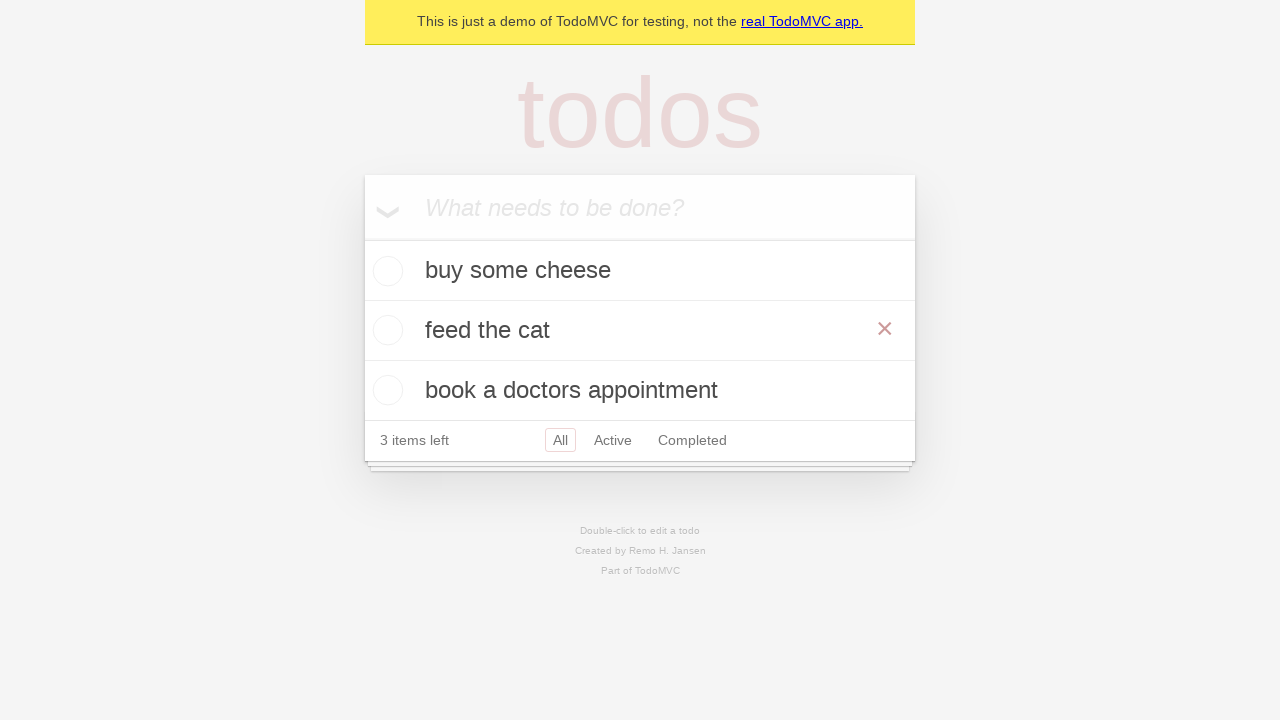